Tests changing the website language from English to Spanish by clicking the language selector and choosing Spanish

Starting URL: https://tide.com/en-us

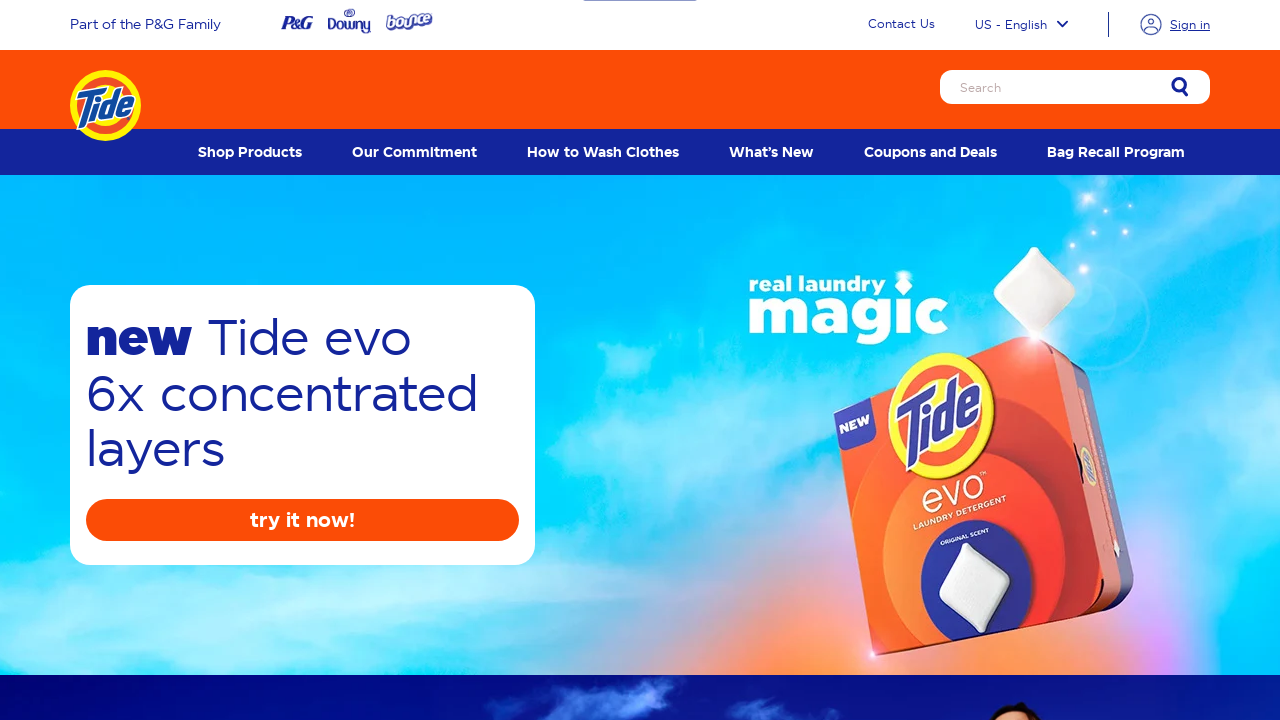

Clicked language selector button in header at (1062, 24) on #site-header div.header-top-bar button svg
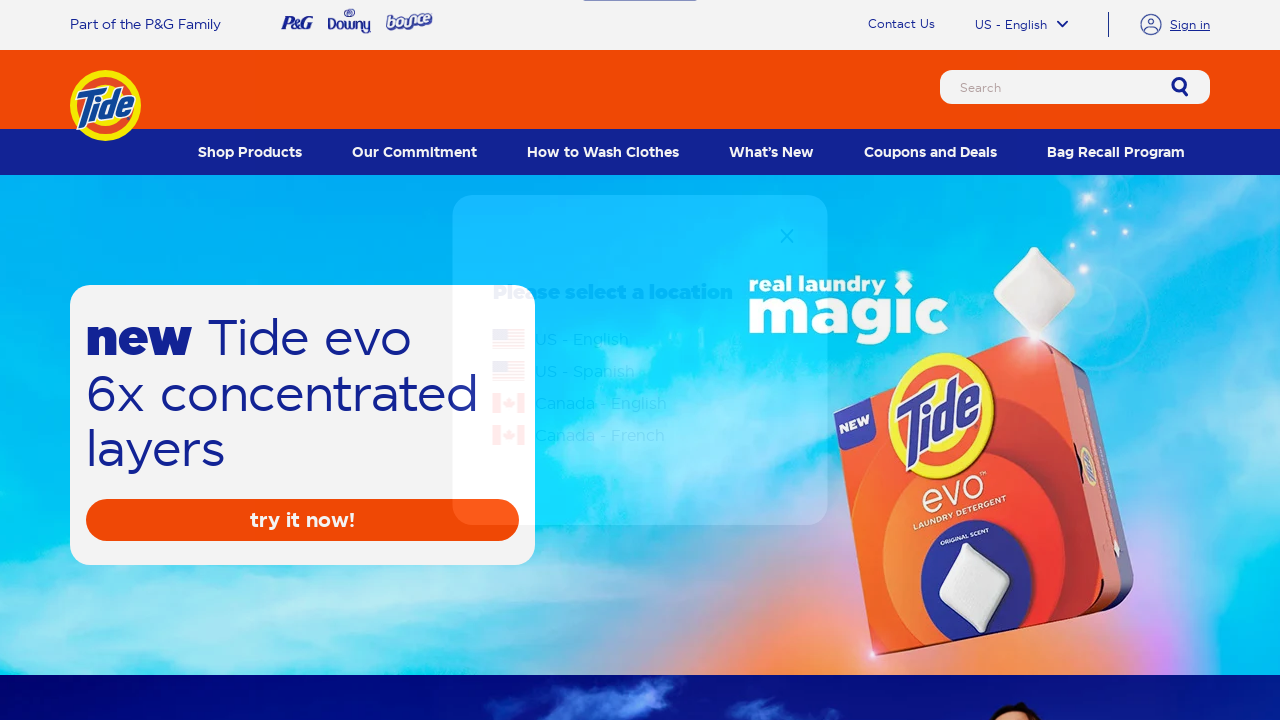

Clicked Spanish language option at (640, 371) on a[href='https://tide.com/es-us']
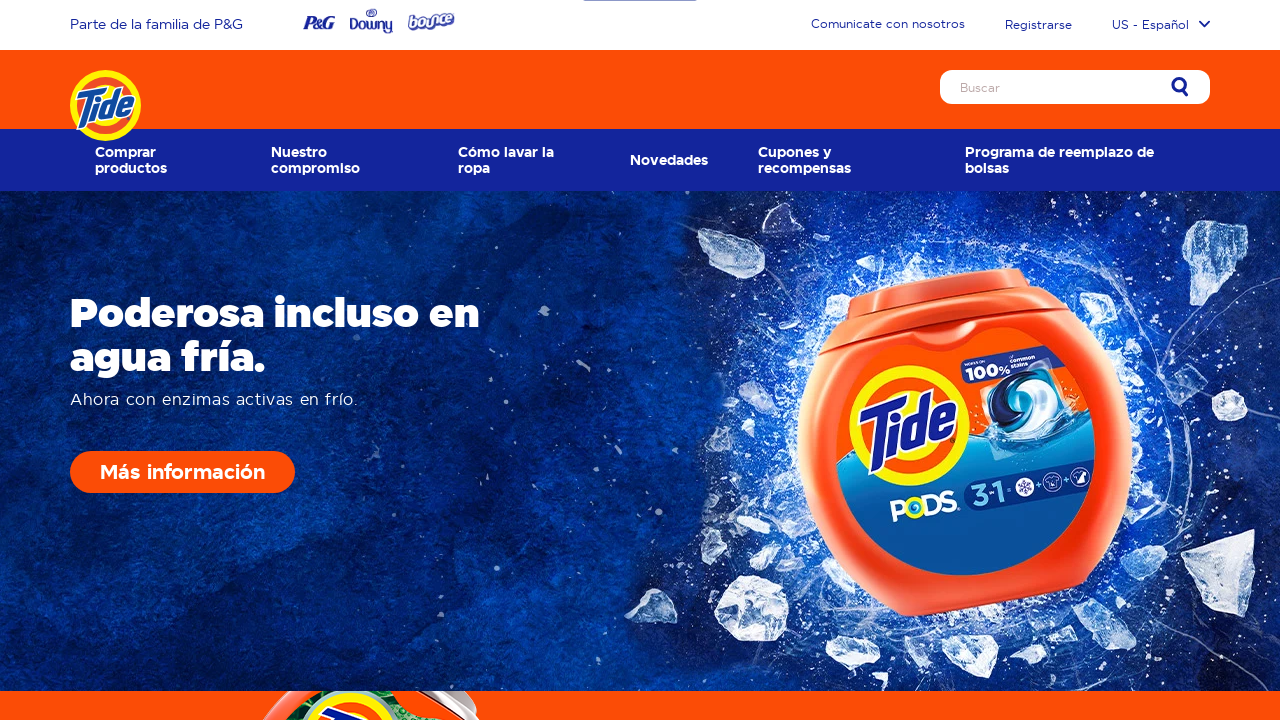

Page loaded successfully in Spanish
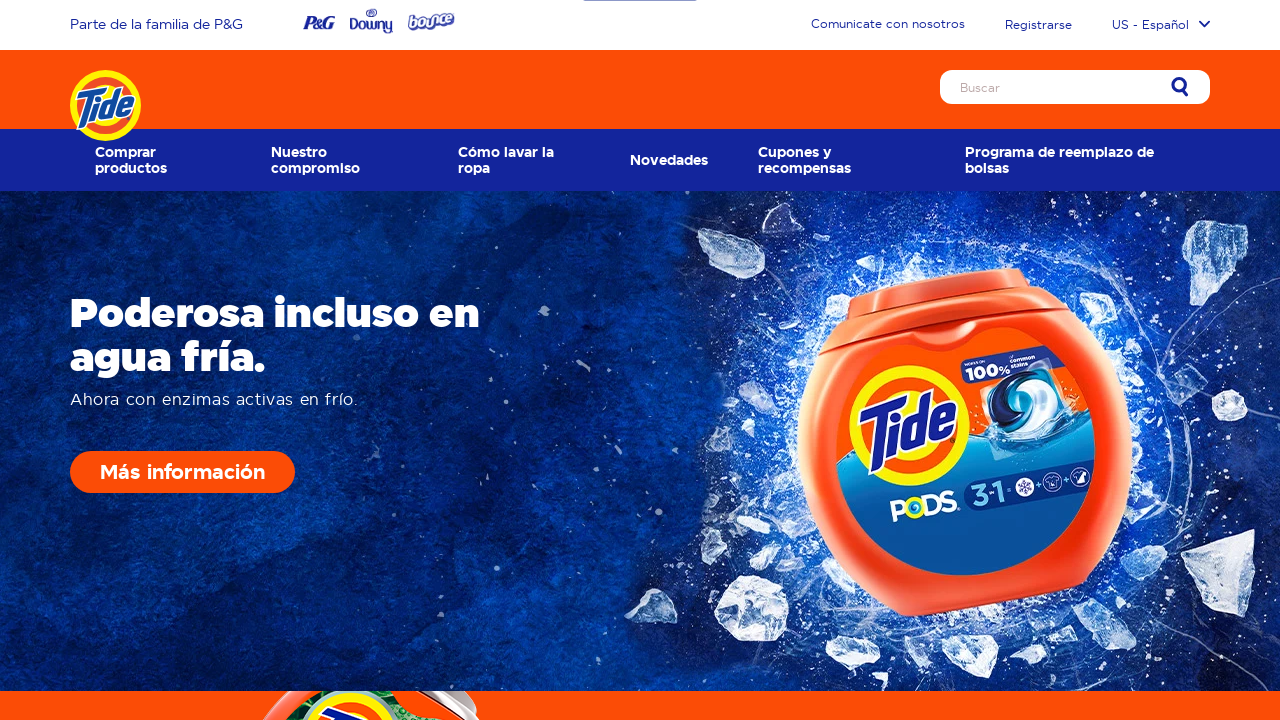

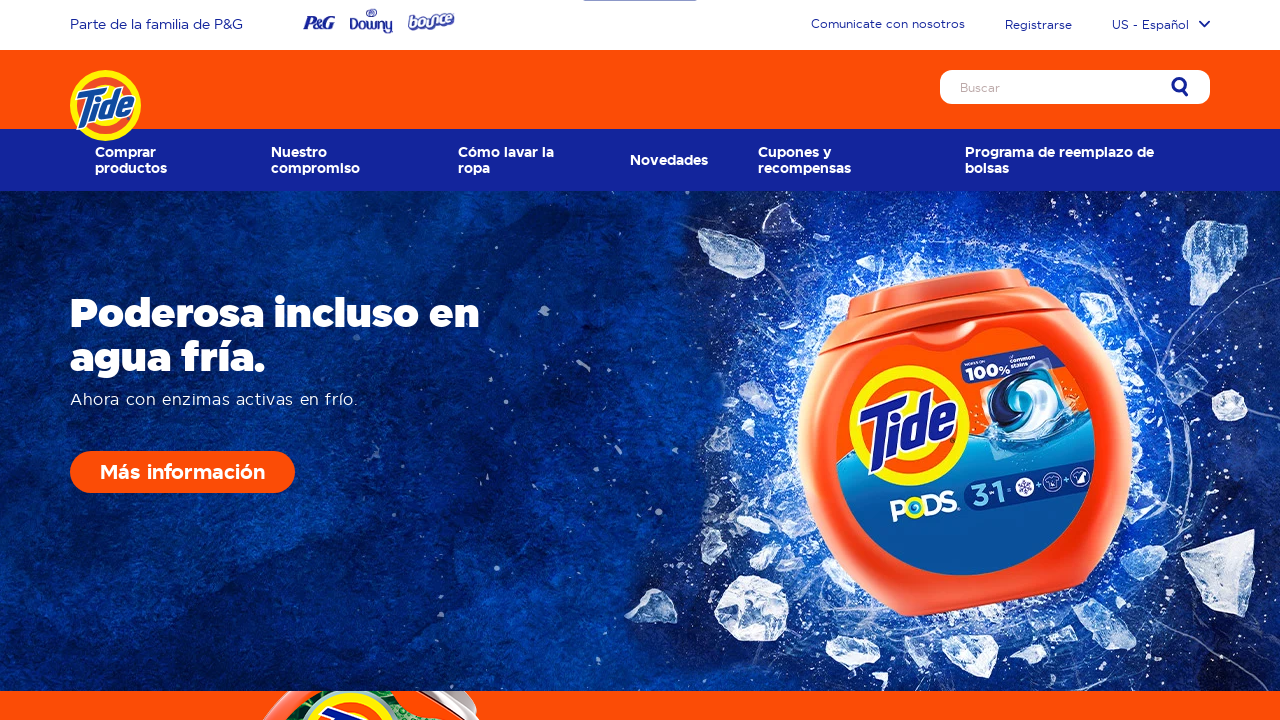